Tests single-select dropdown functionality by selecting different options using various methods

Starting URL: https://www.lambdatest.com/selenium-playground/select-dropdown-demo

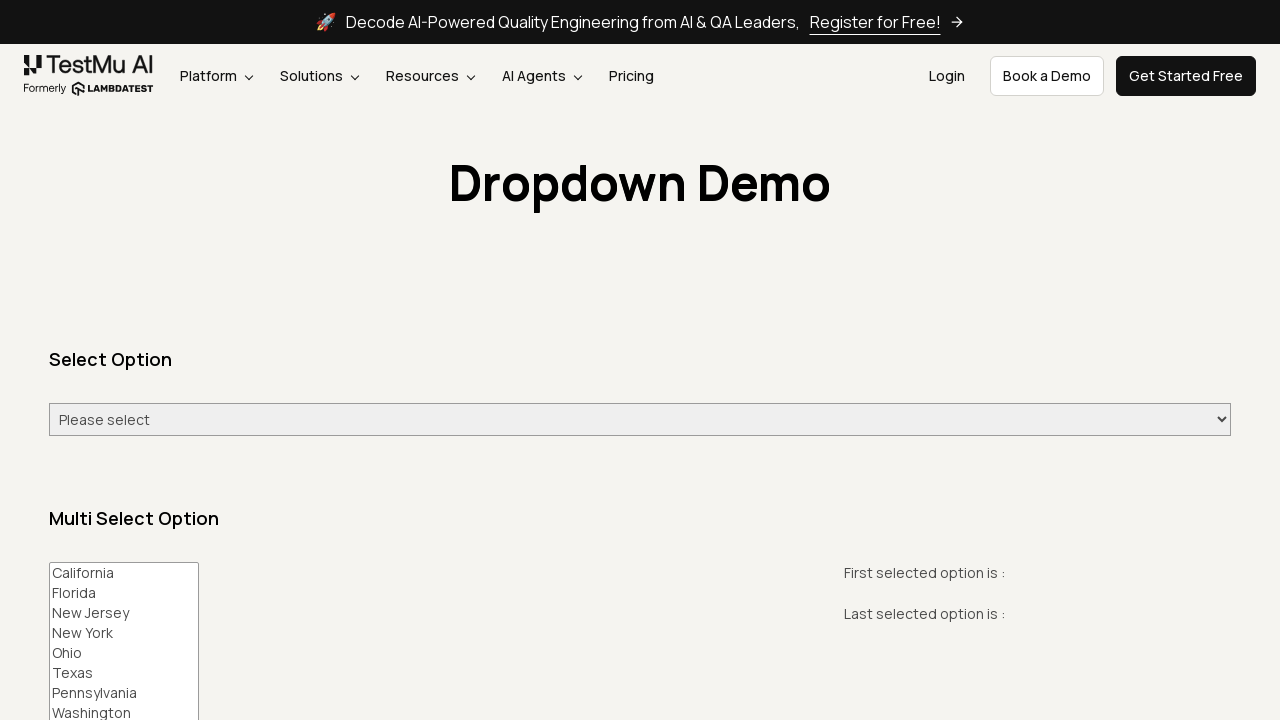

Selected 'Tuesday' from single-select dropdown by value on #select-demo
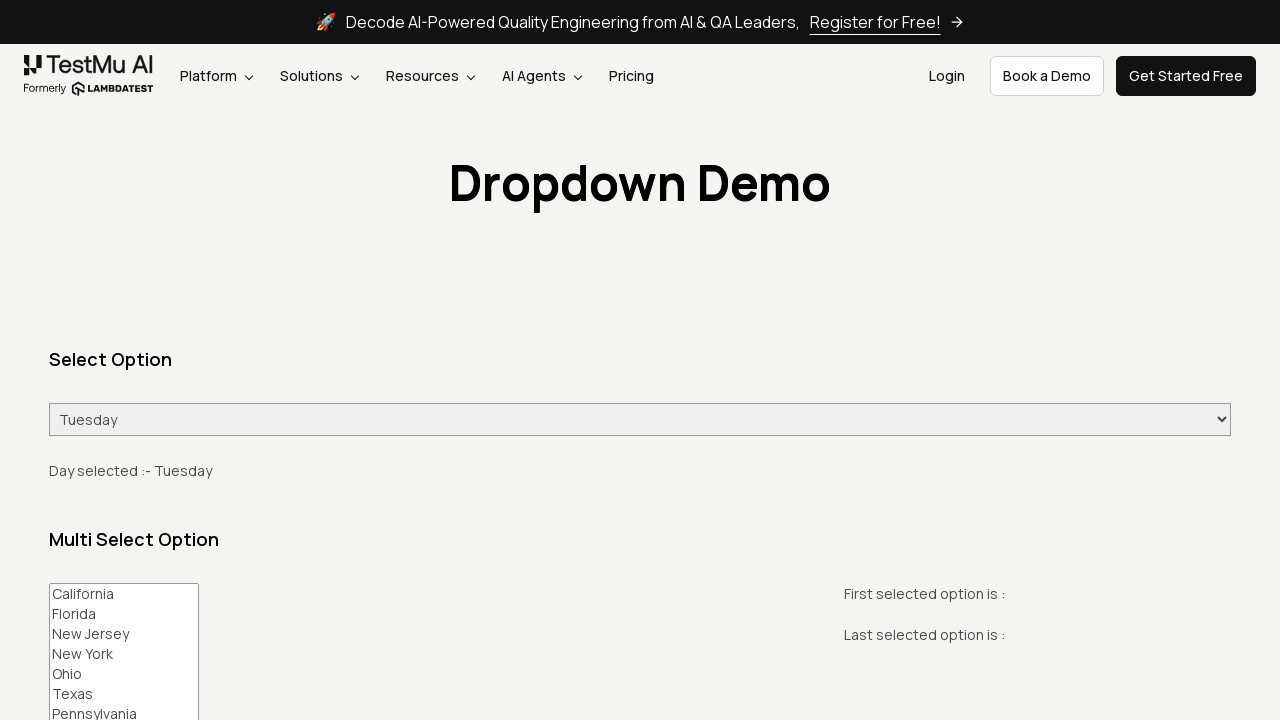

Selected 'Wednesday' from single-select dropdown by label on #select-demo
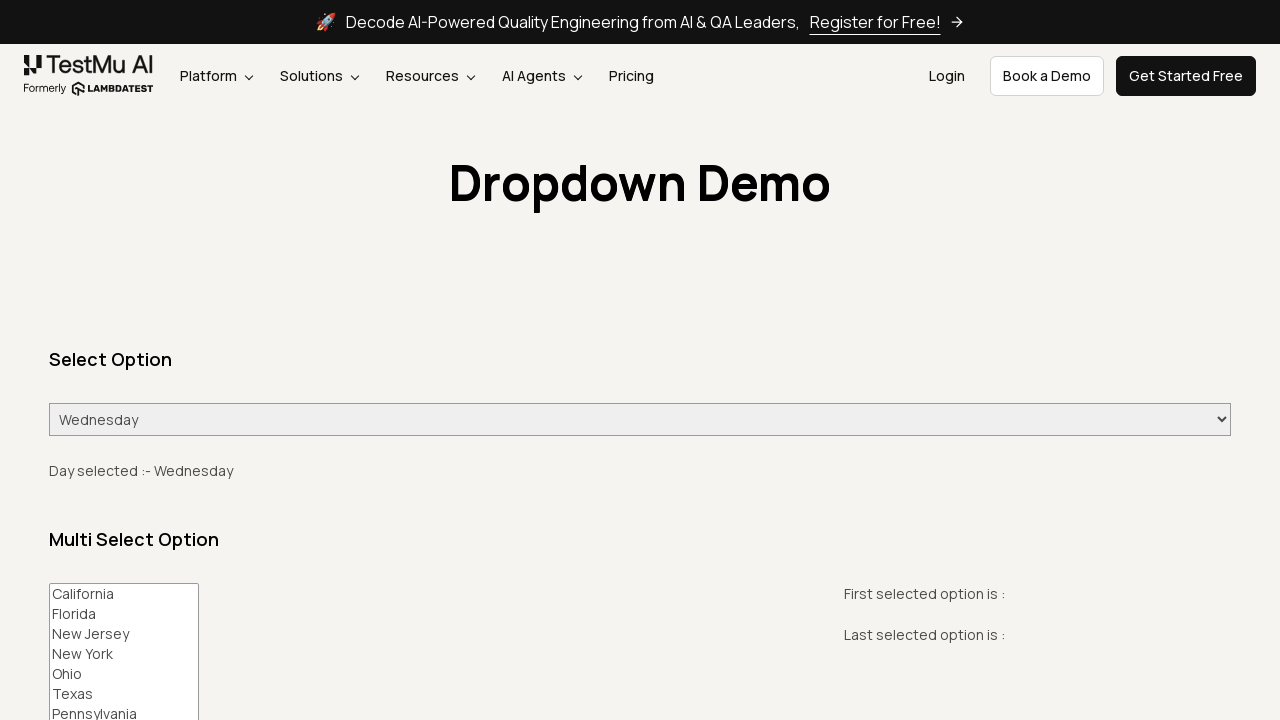

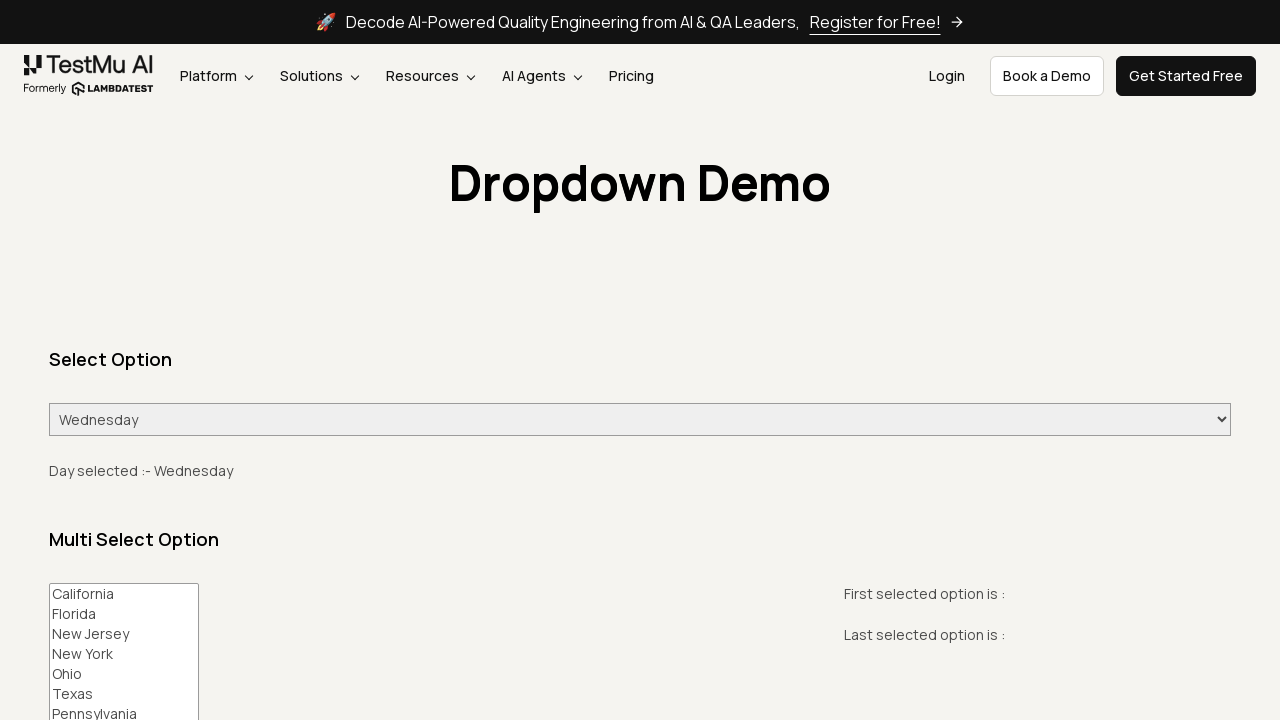